Tests an AI chatbot interface by navigating to deepai.org/chat, typing a message in the chatbox, and clicking the submit button to send the message.

Starting URL: https://deepai.org/chat

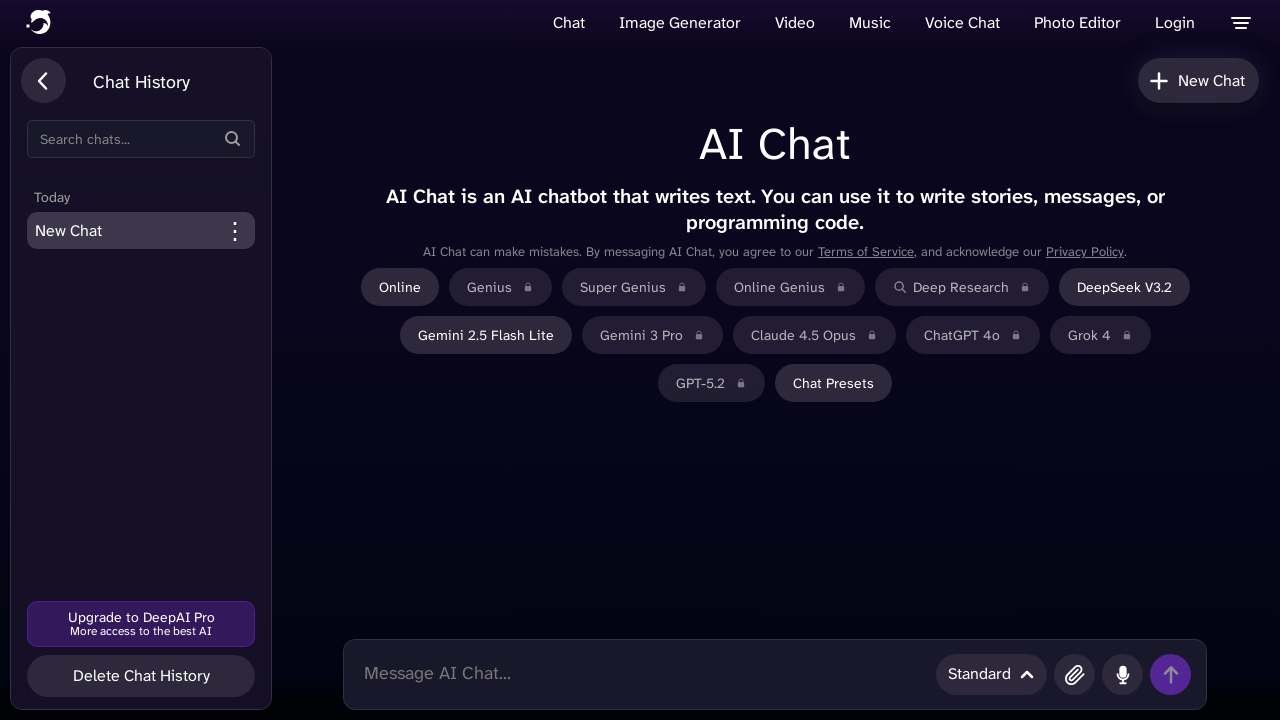

Waited for page to load
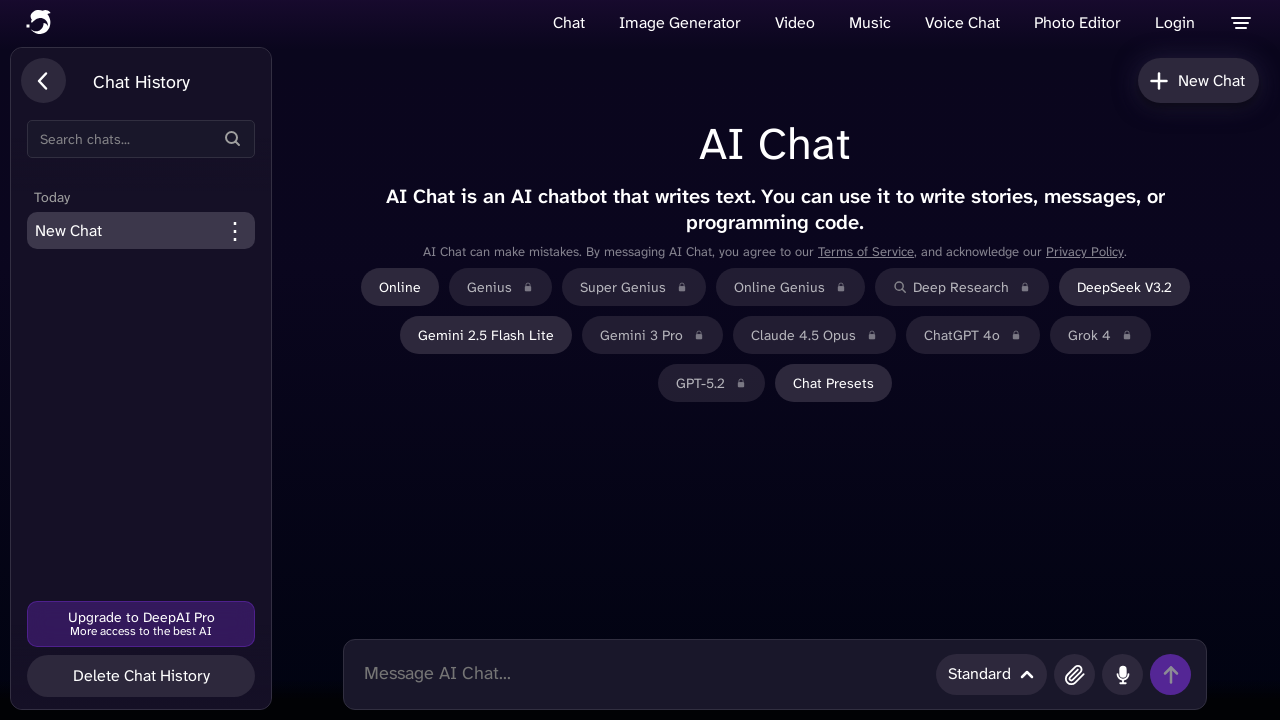

Filled chatbox with test message about machine learning on .chatbox
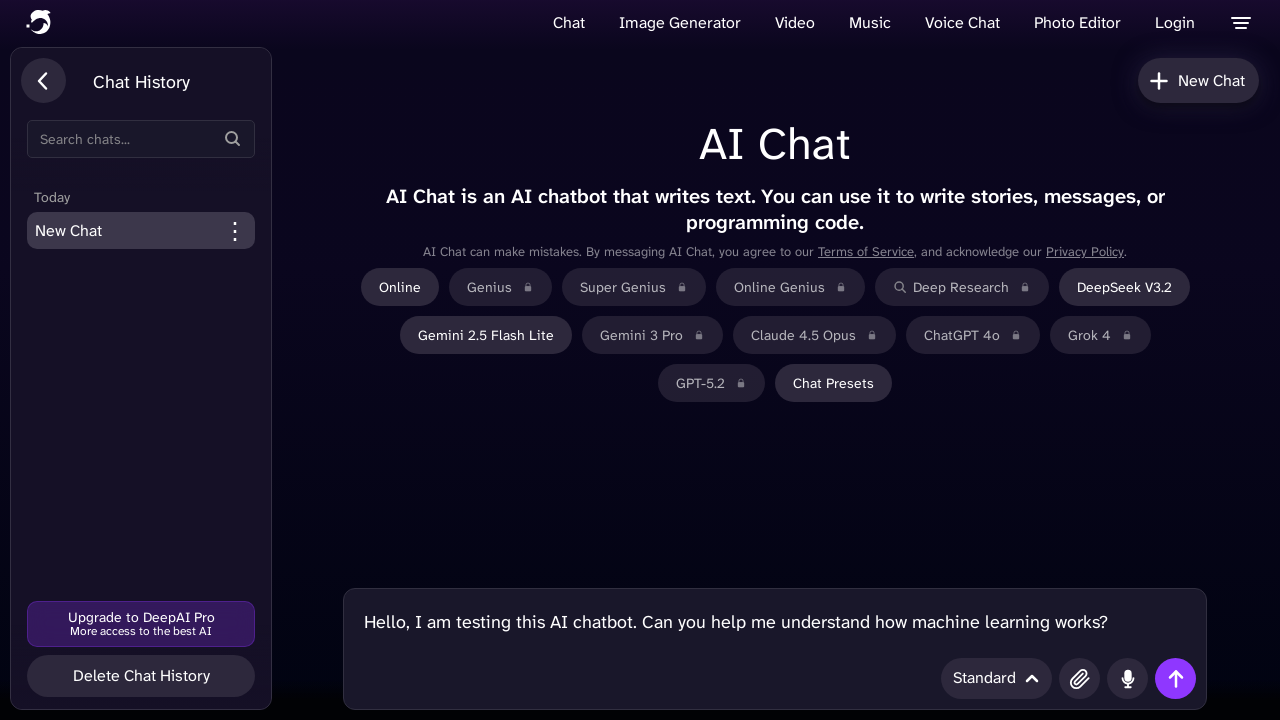

Waited before submitting message
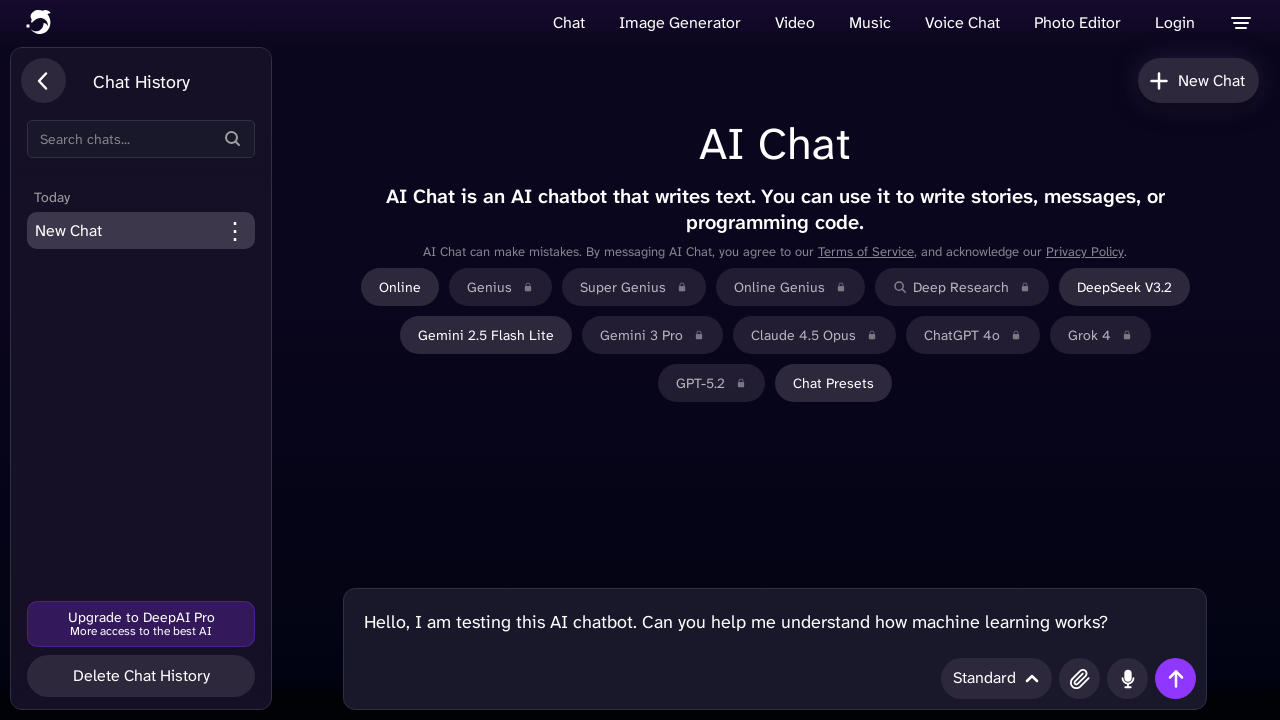

Clicked submit button to send message at (1176, 678) on #chatSubmitButton
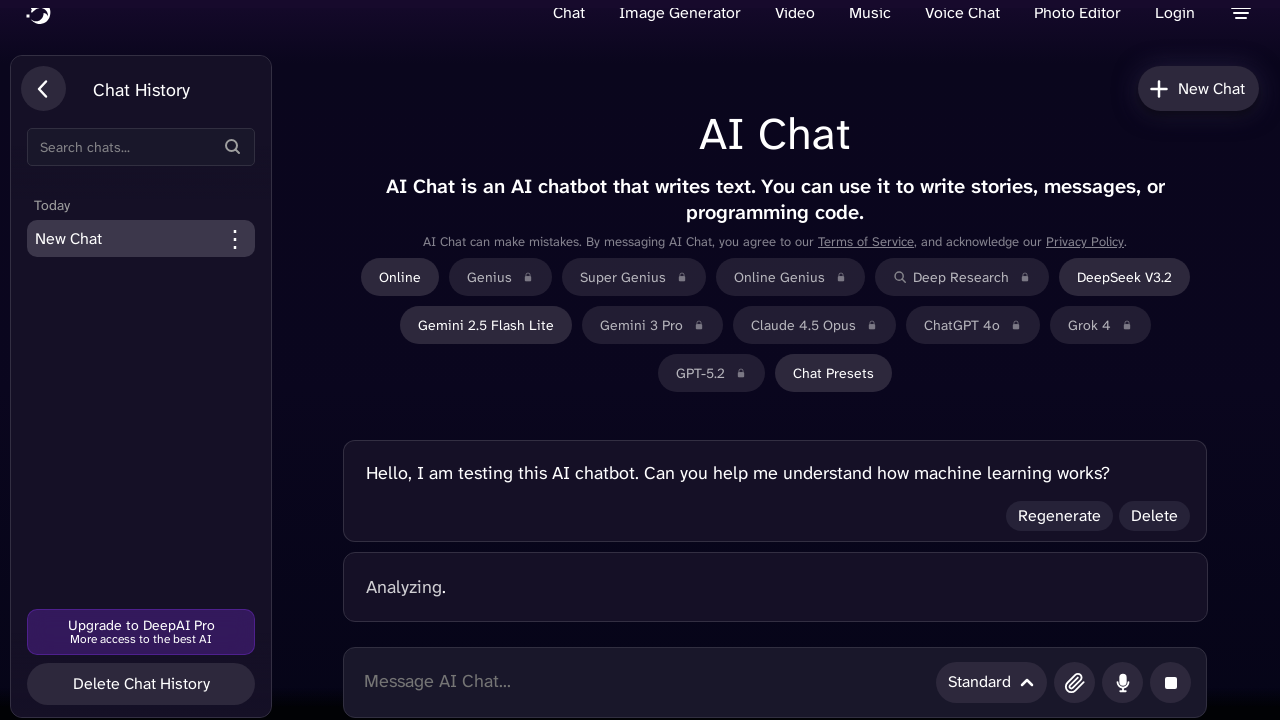

Chatbox appeared indicating response is loading
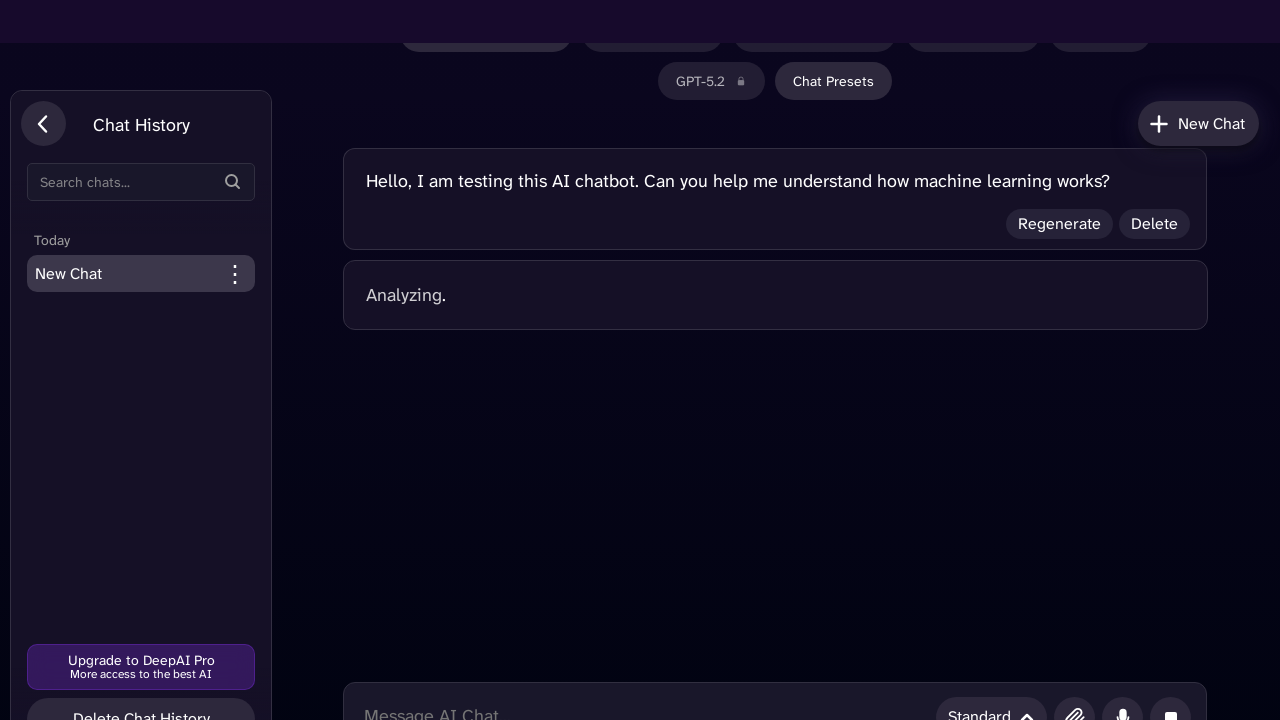

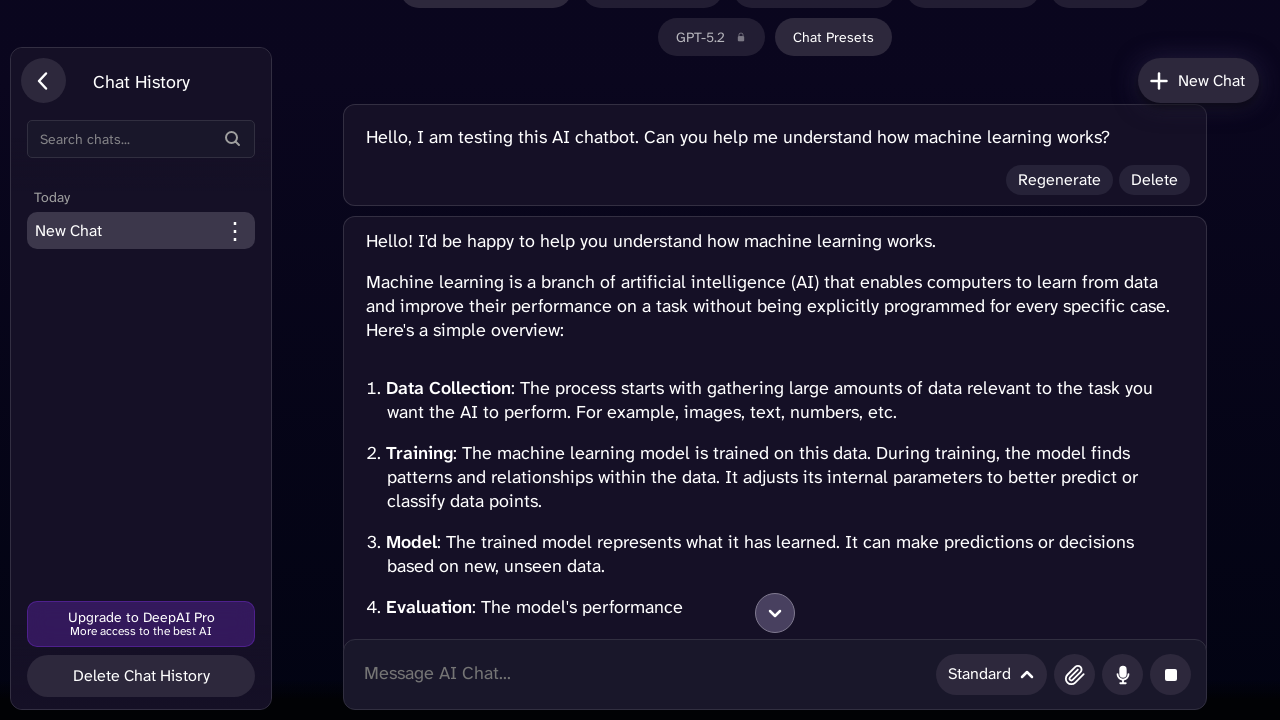